Tests drag and drop by offset functionality by dragging source element to target element's coordinates

Starting URL: https://crossbrowsertesting.github.io/drag-and-drop

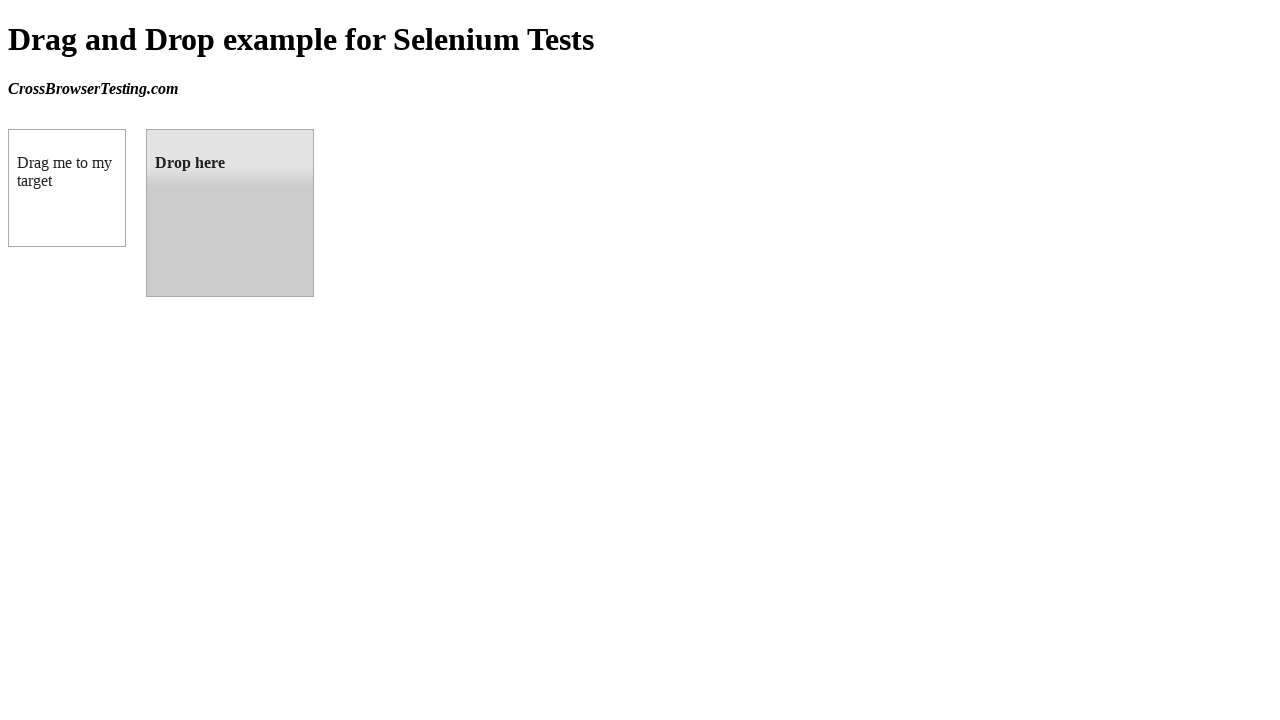

Navigated to drag and drop test page
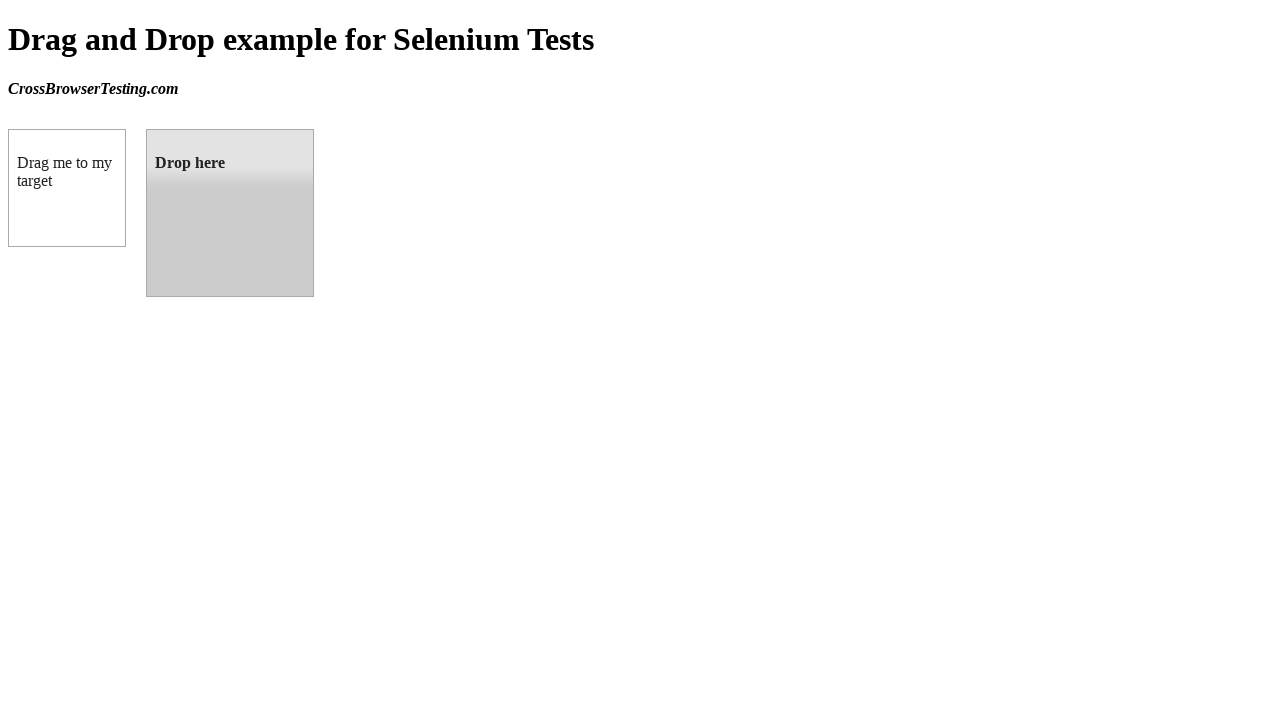

Located source element with ID 'draggable'
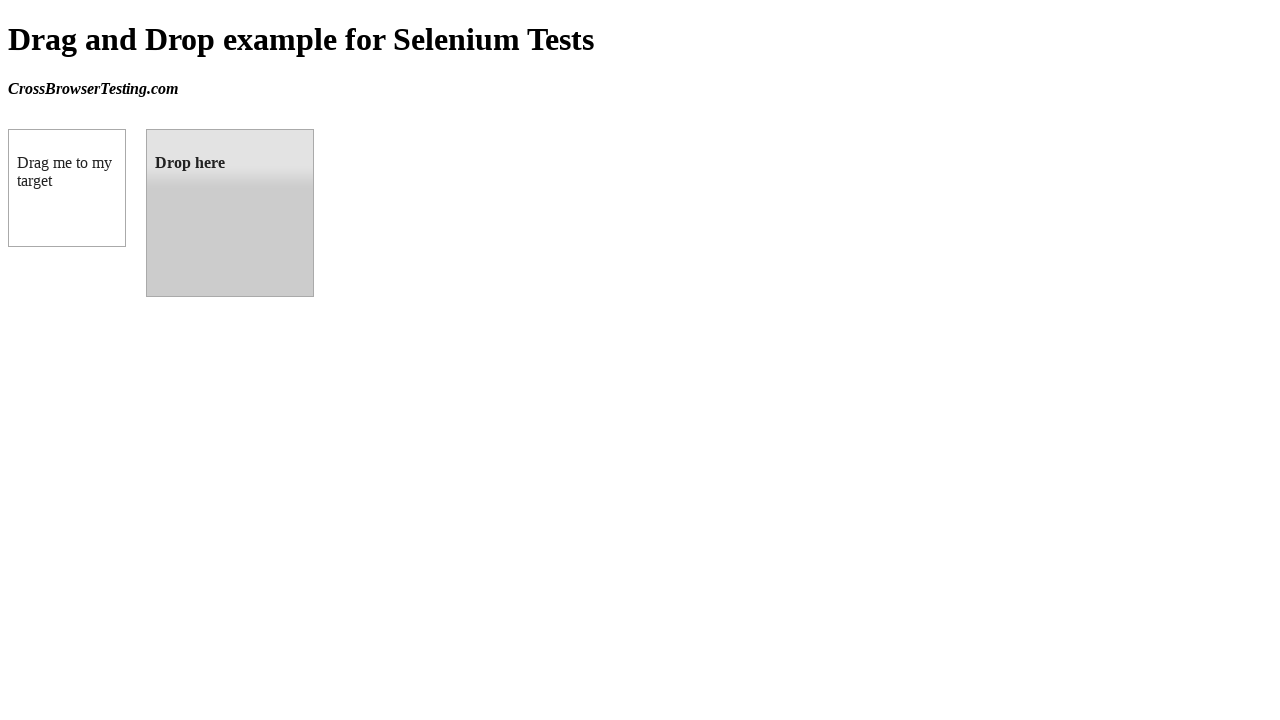

Located target element with ID 'droppable'
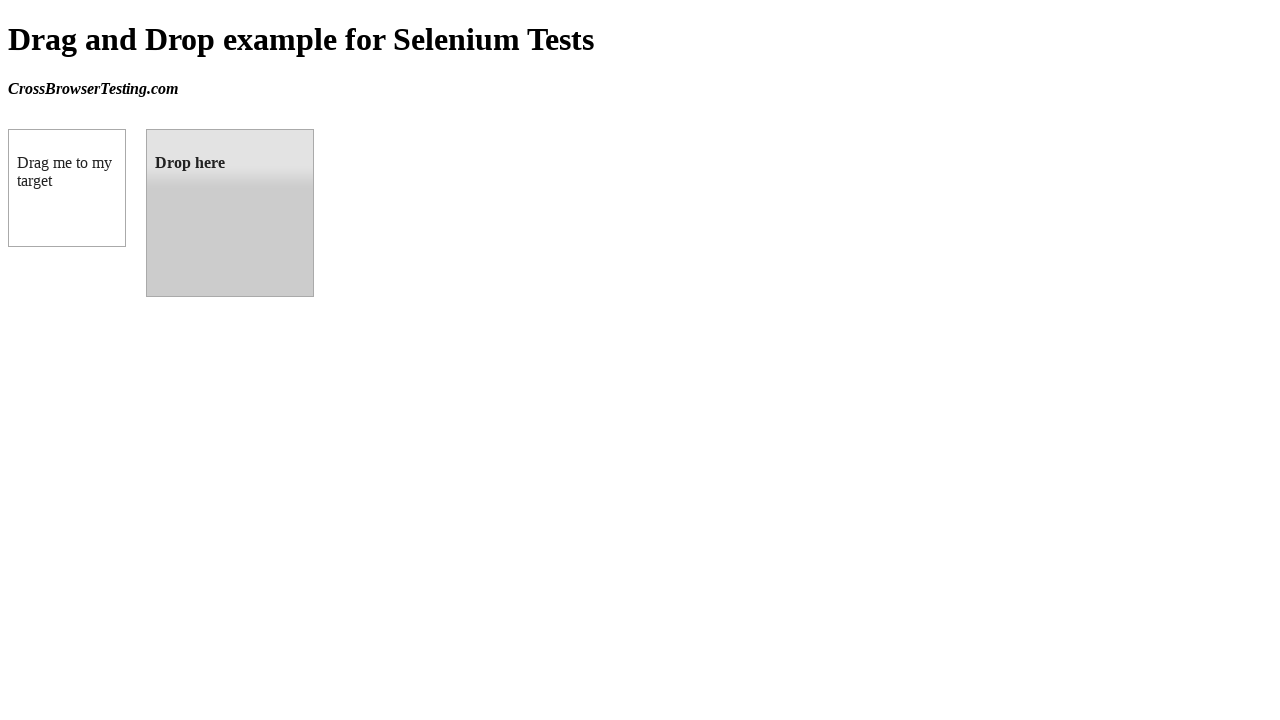

Retrieved target element bounding box coordinates
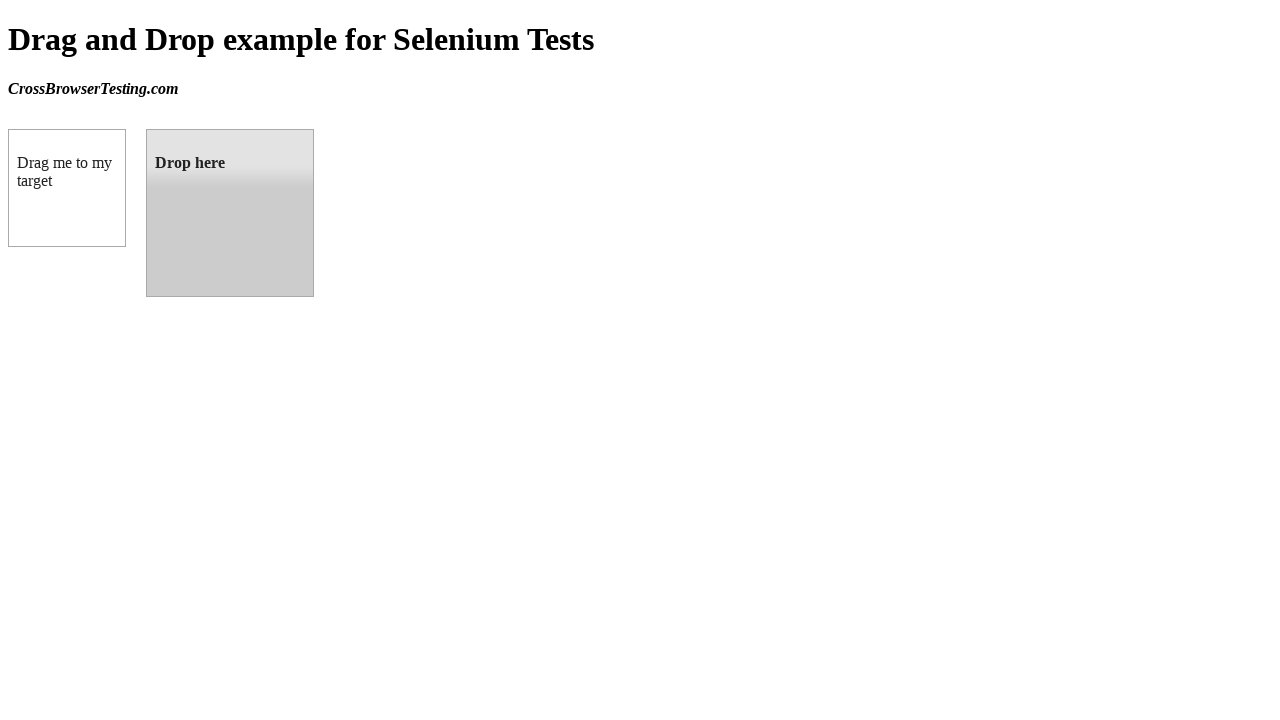

Dragged source element to target element position at (230, 213)
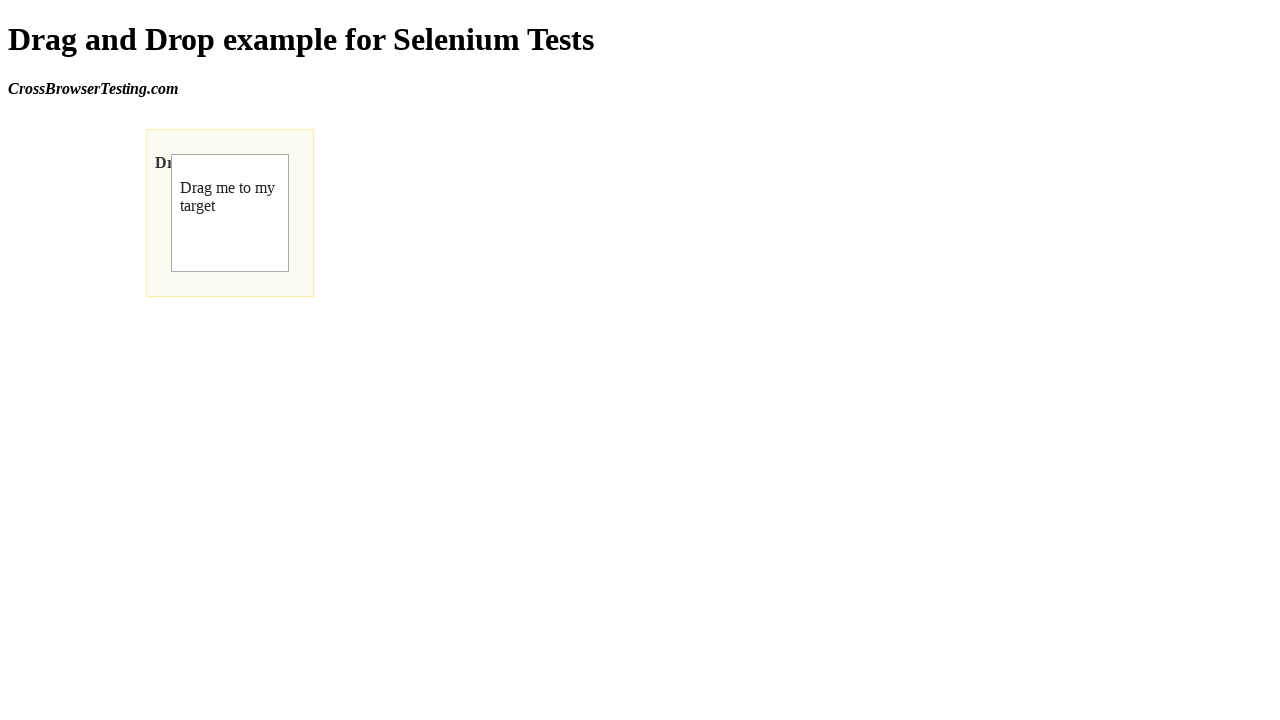

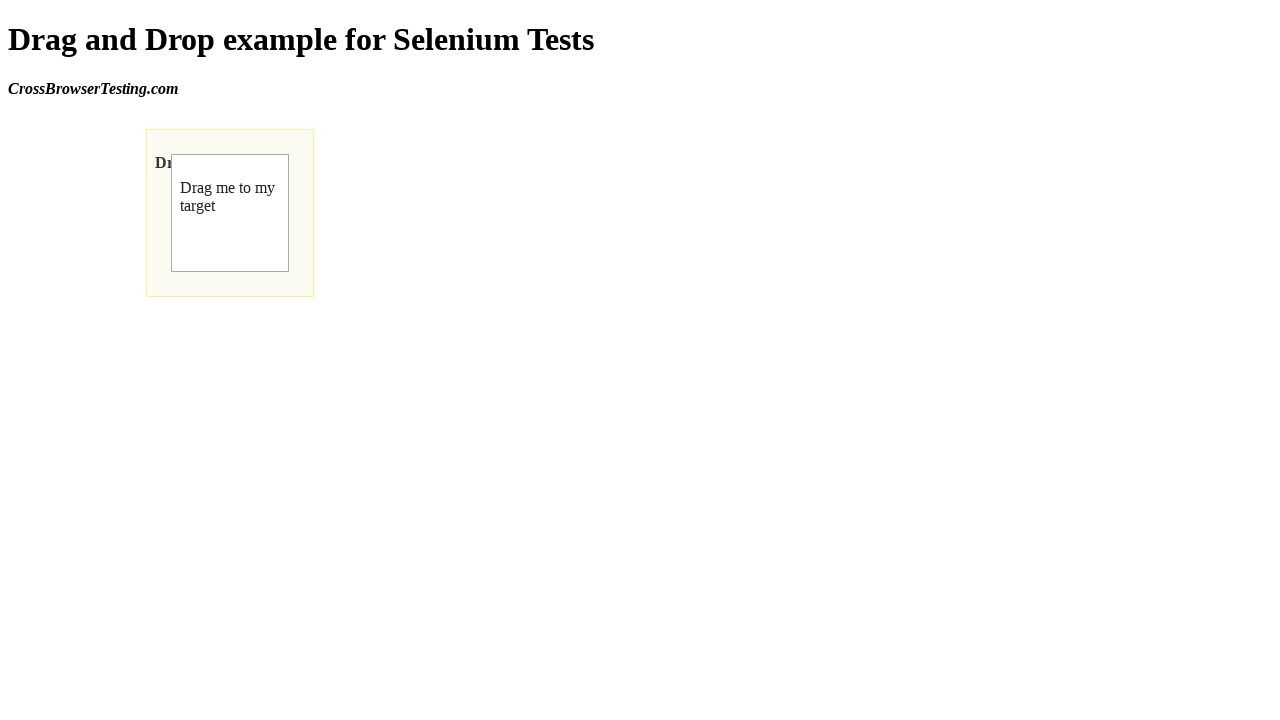